Opens Techlistic.com and clicks on Selenium Tutorial link, then navigates back

Starting URL: https://www.techlistic.com/

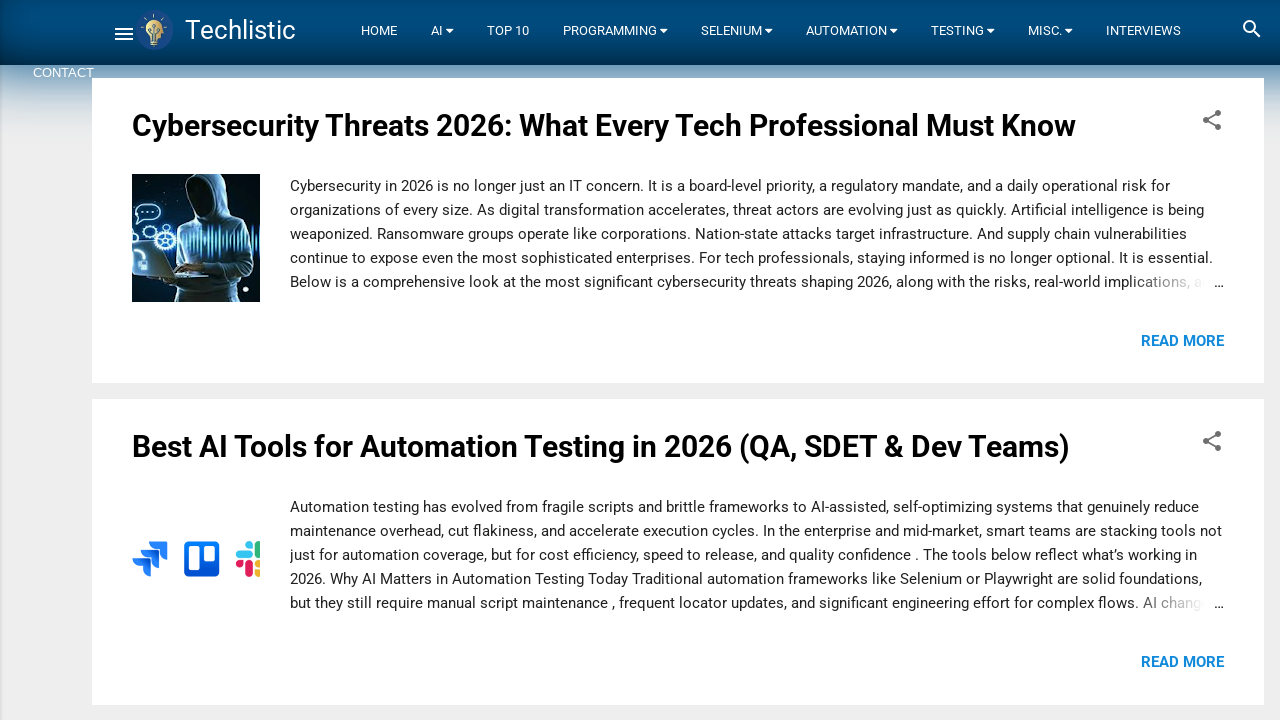

Waited for Techlistic.com home page to load
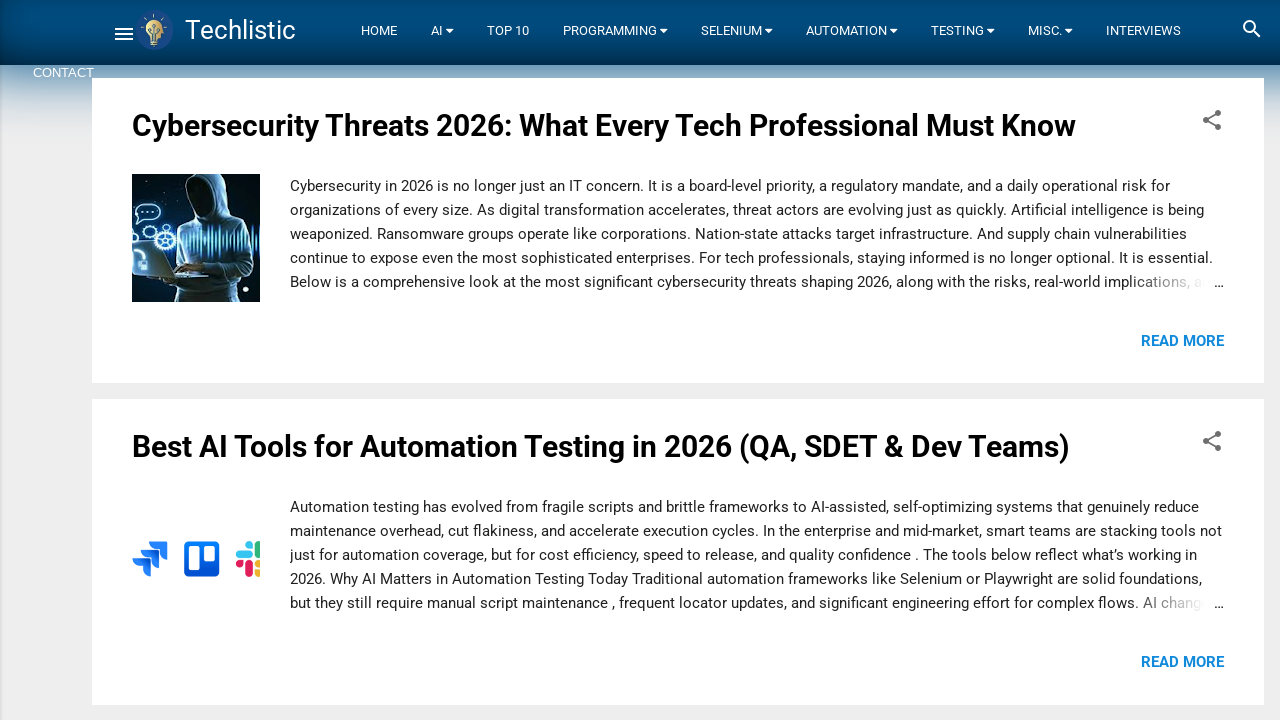

Clicked on Selenium Tutorial link at (736, 31) on a:has-text('Selenium')
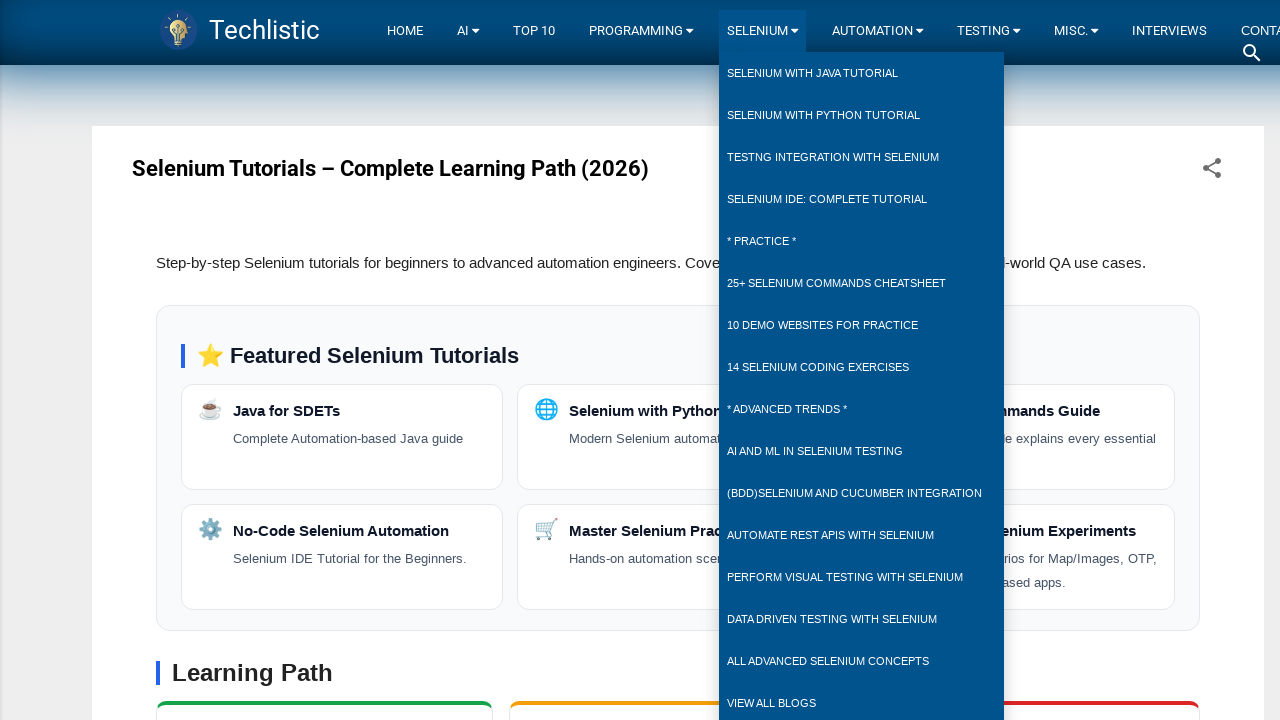

Waited for Selenium Tutorial page to load
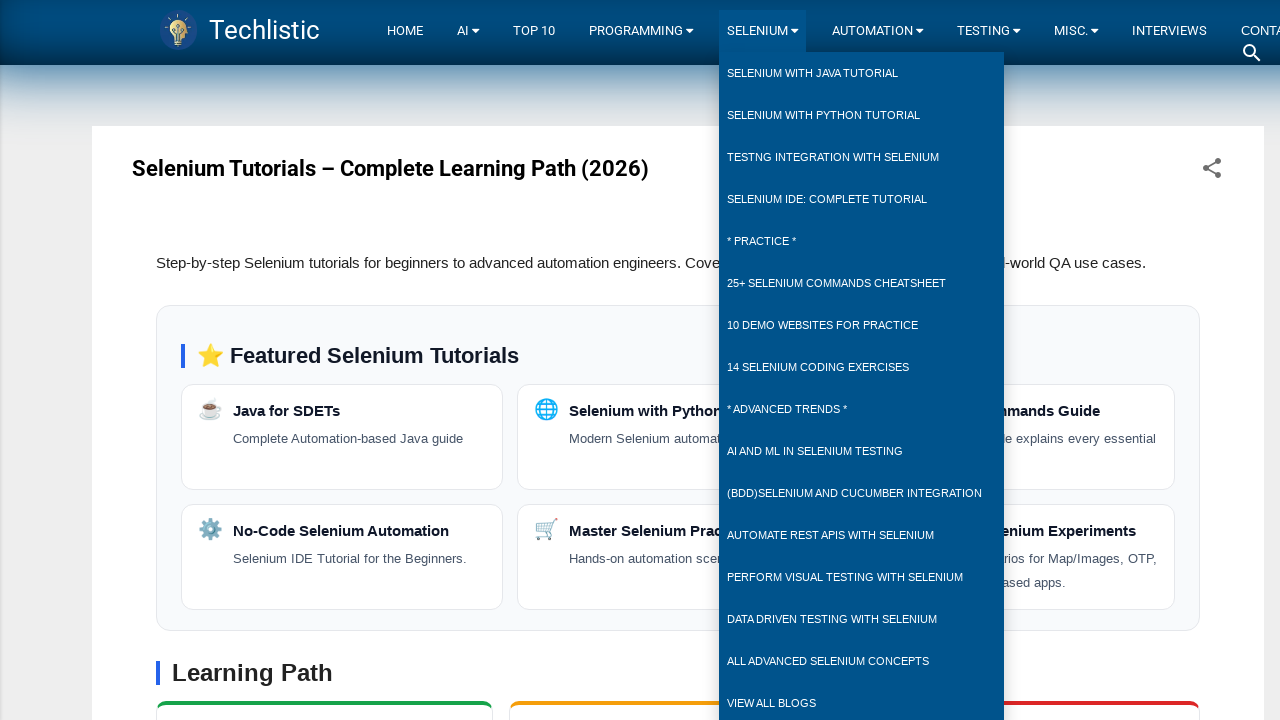

Navigated back to home page
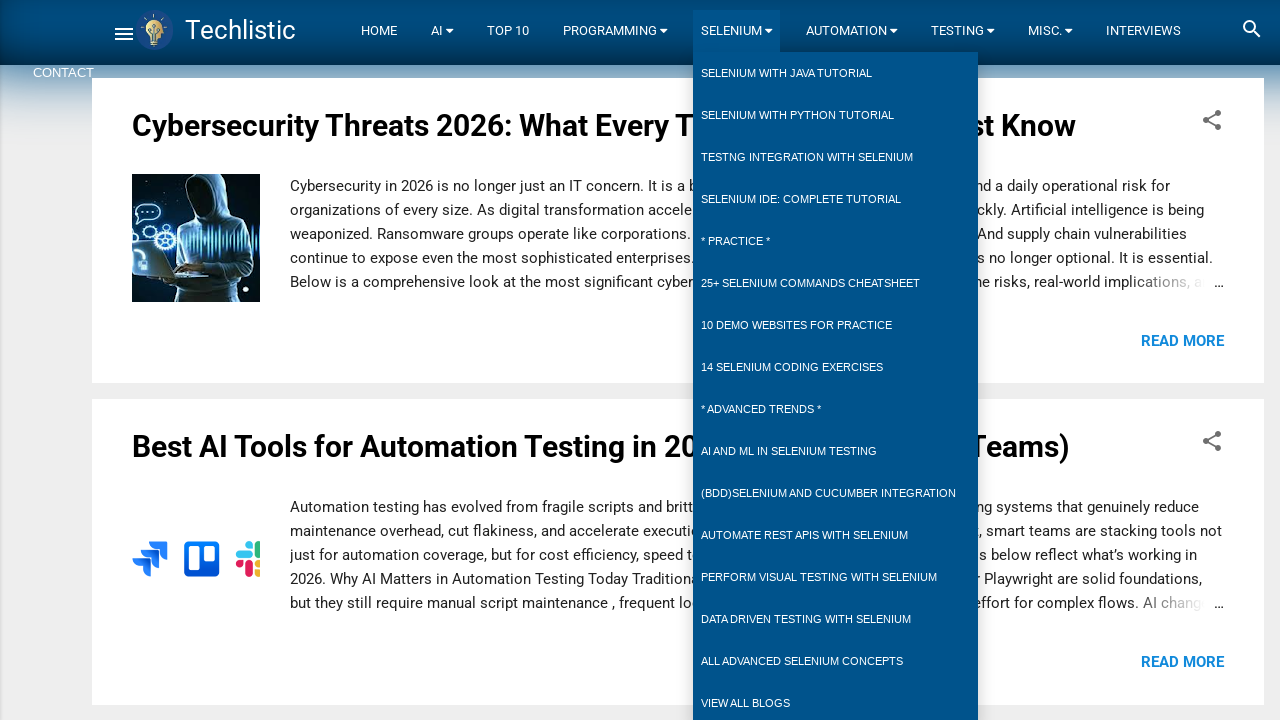

Waited for home page to fully load after navigating back
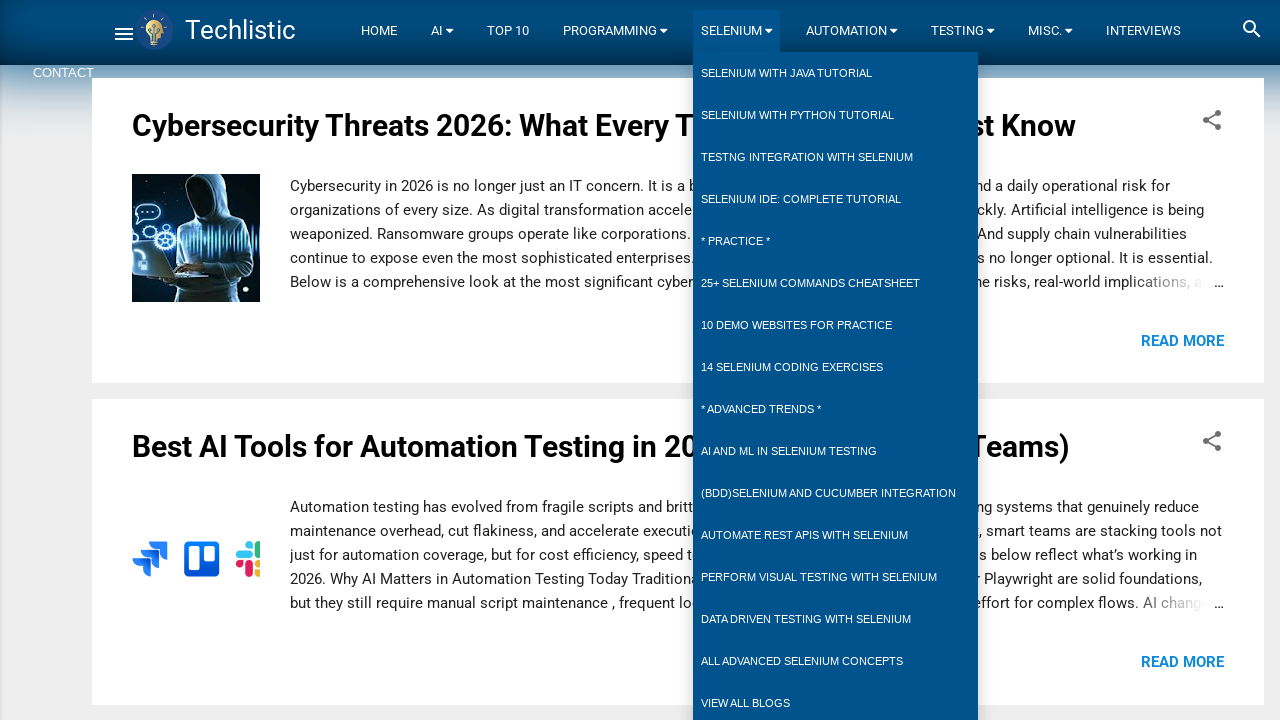

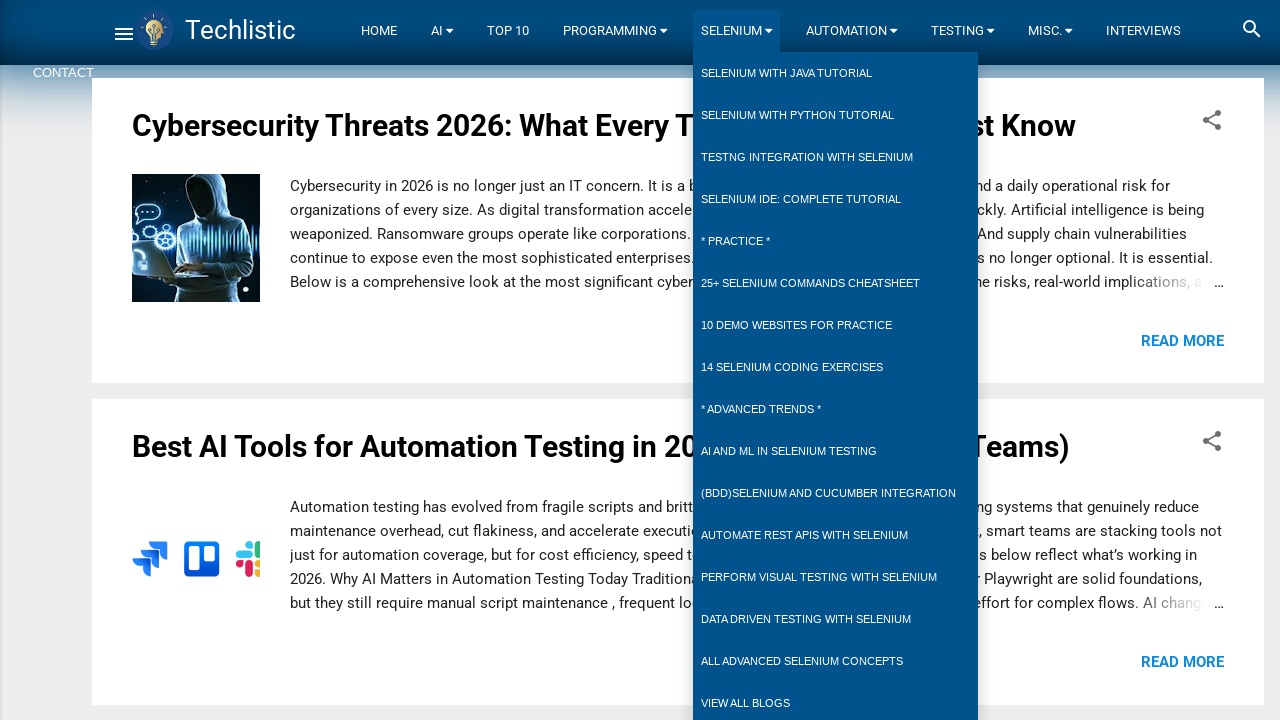